Tests adding specific vegetable items (Cucumber, Broccoli, Beetroot) to cart on a grocery shopping practice website by iterating through products and clicking "Add to cart" for matching items

Starting URL: https://rahulshettyacademy.com/seleniumPractise/

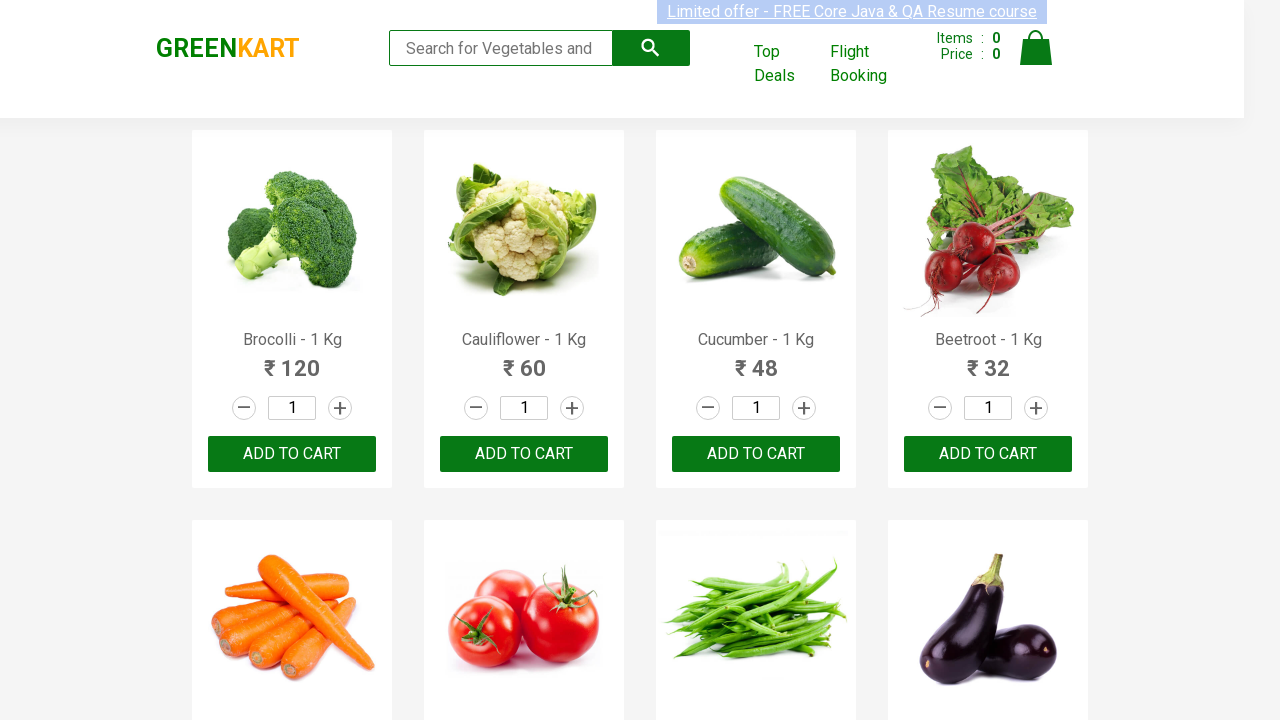

Waited for product names to load on the grocery shopping page
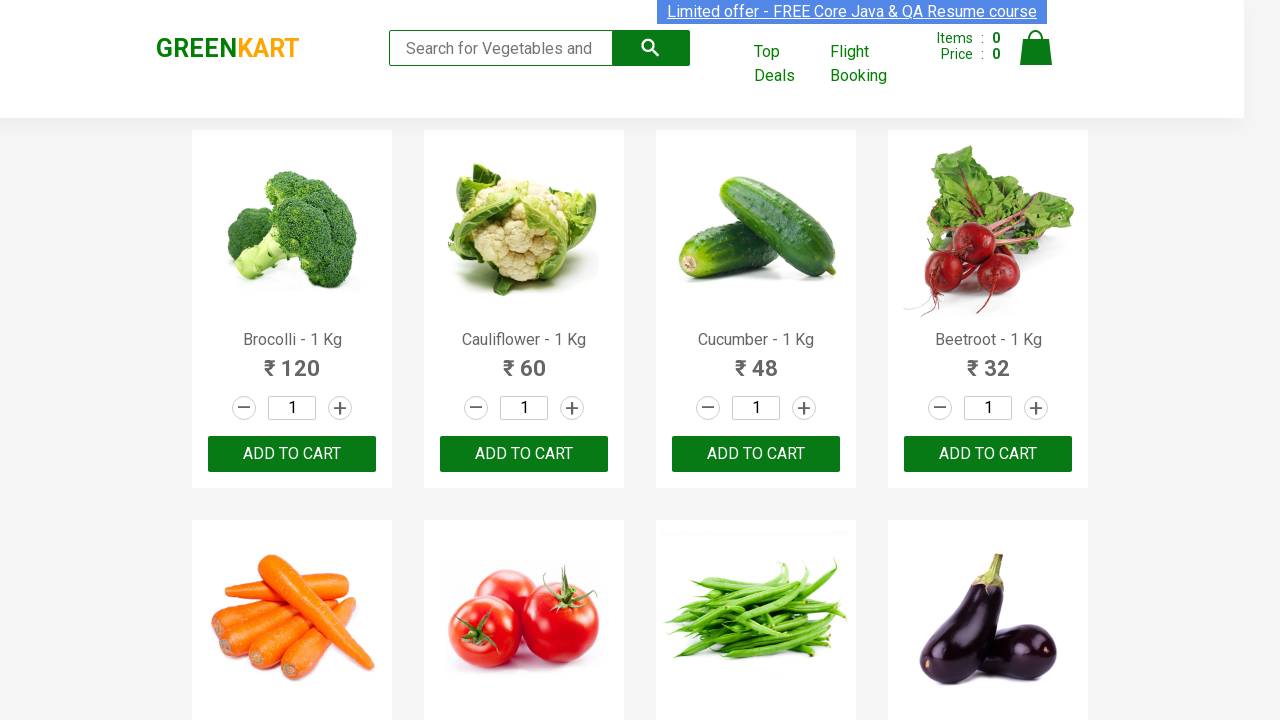

Retrieved all product name elements from the page
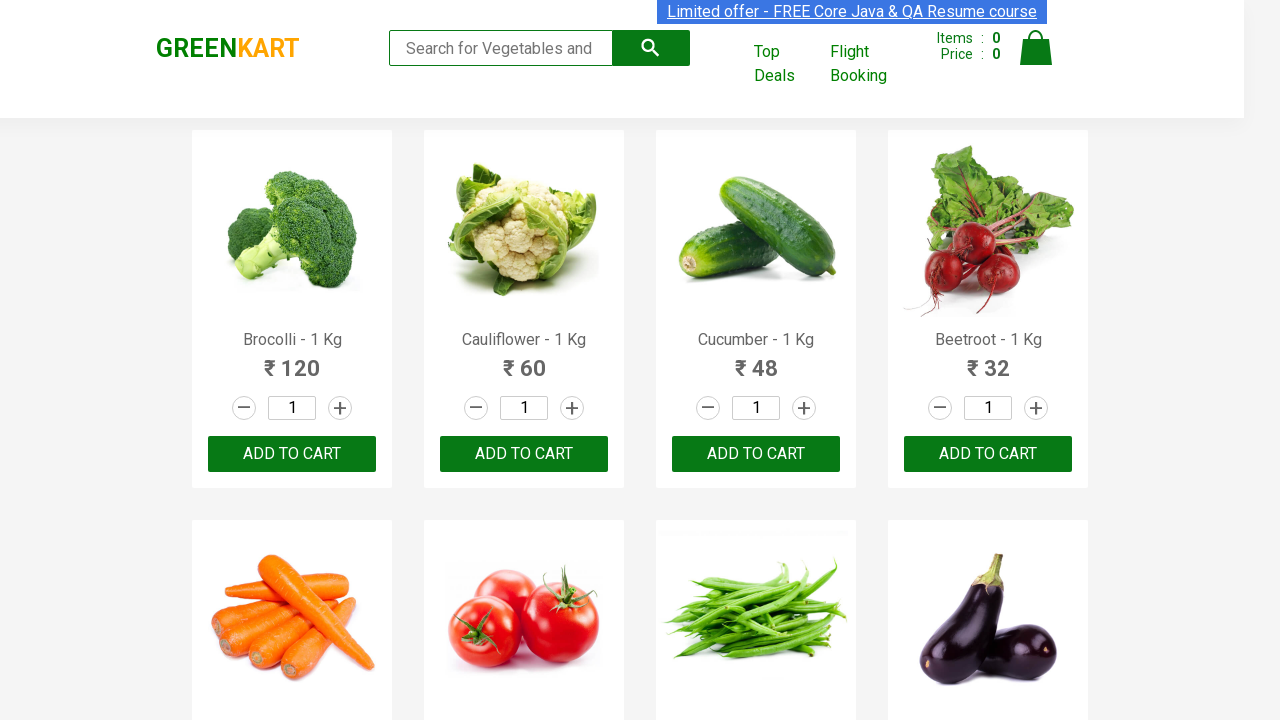

Retrieved product text: Brocolli - 1 Kg
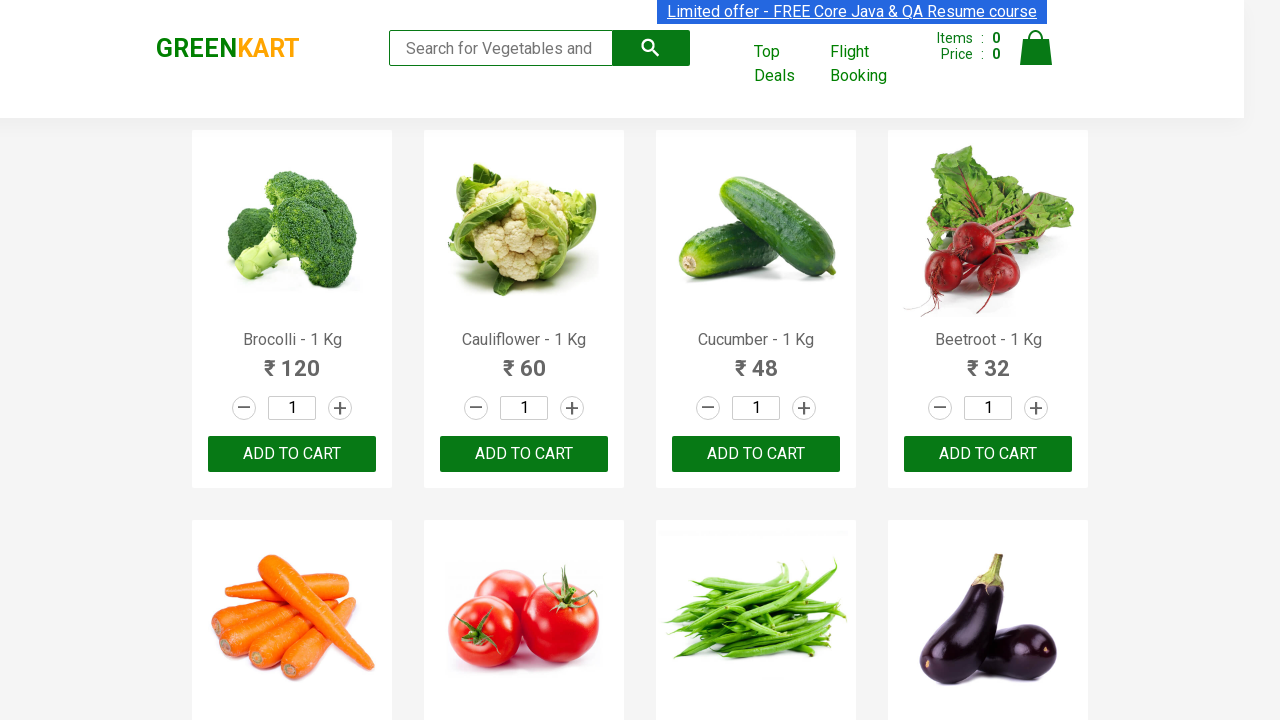

Clicked 'Add to cart' button for Brocolli at (292, 454) on xpath=//div[@class='product-action']/button >> nth=0
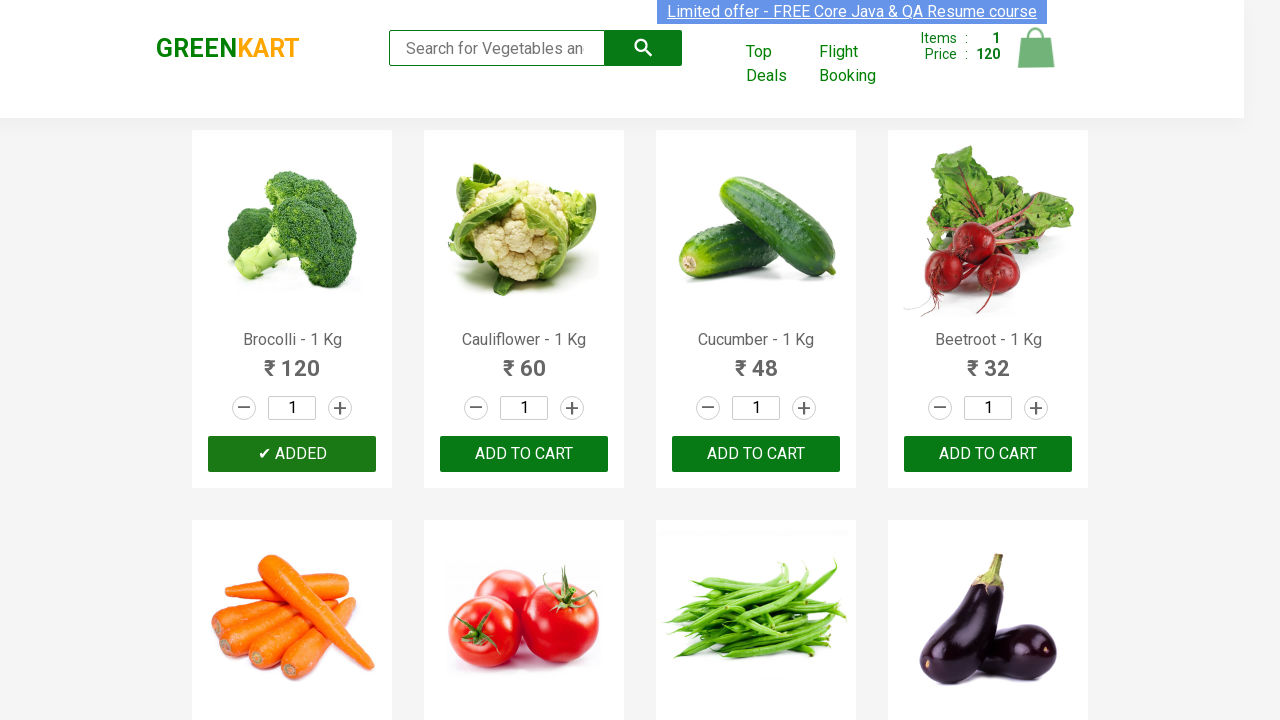

Retrieved product text: Cauliflower - 1 Kg
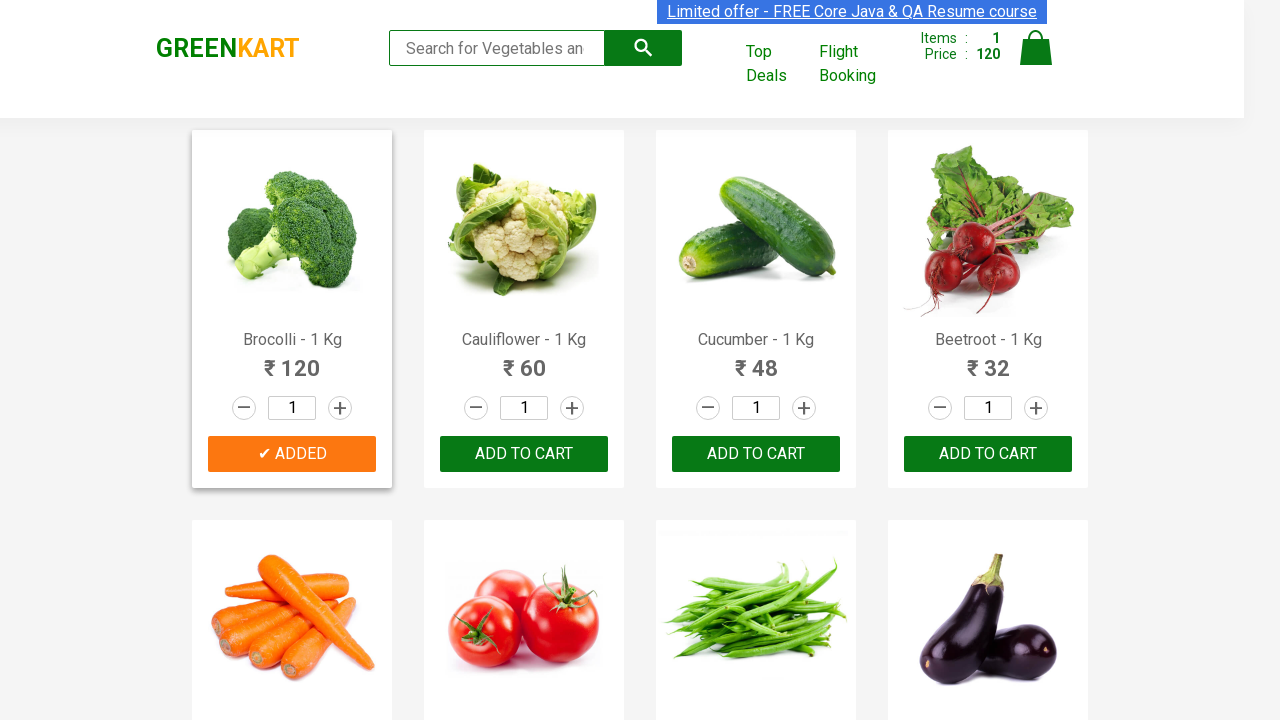

Retrieved product text: Cucumber - 1 Kg
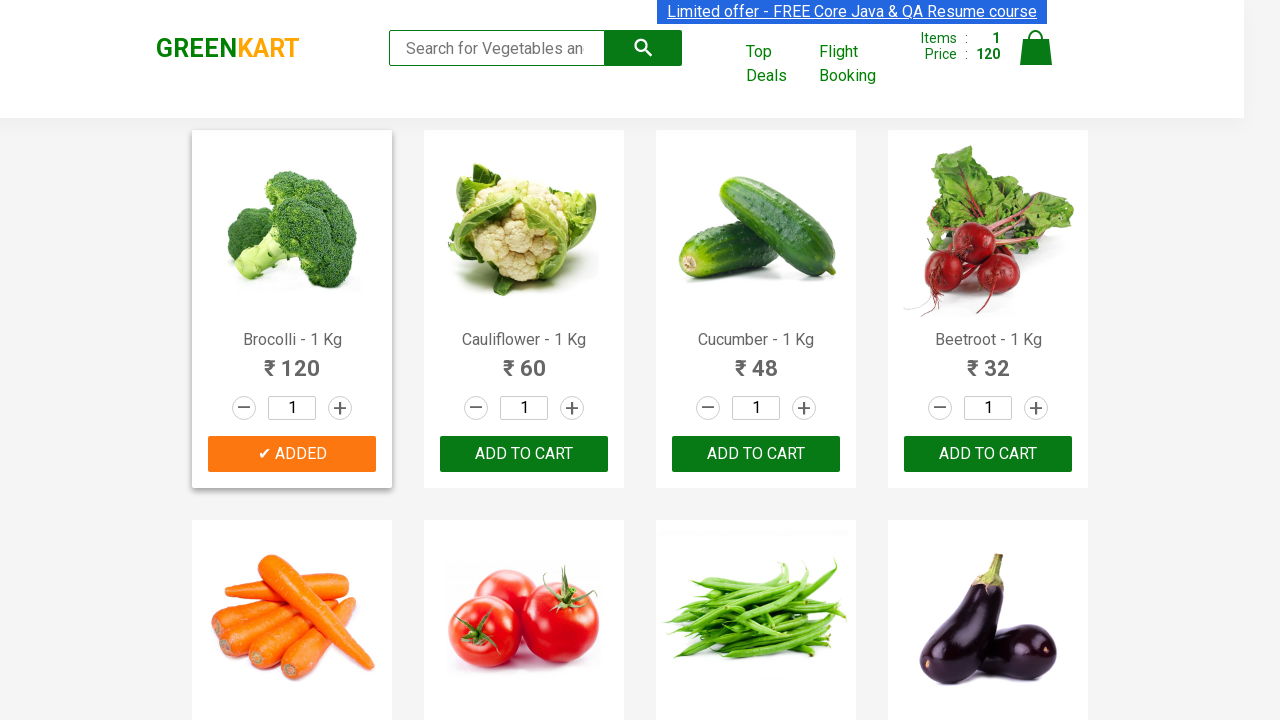

Clicked 'Add to cart' button for Cucumber at (756, 454) on xpath=//div[@class='product-action']/button >> nth=2
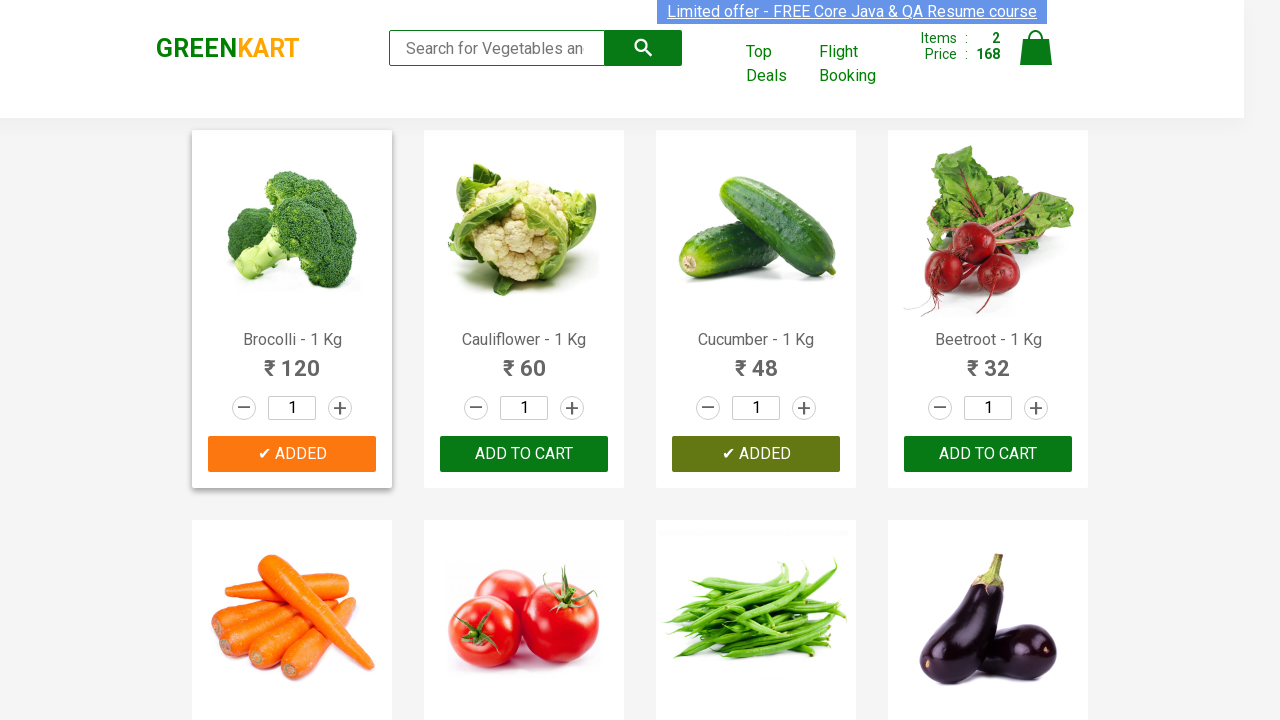

Retrieved product text: Beetroot - 1 Kg
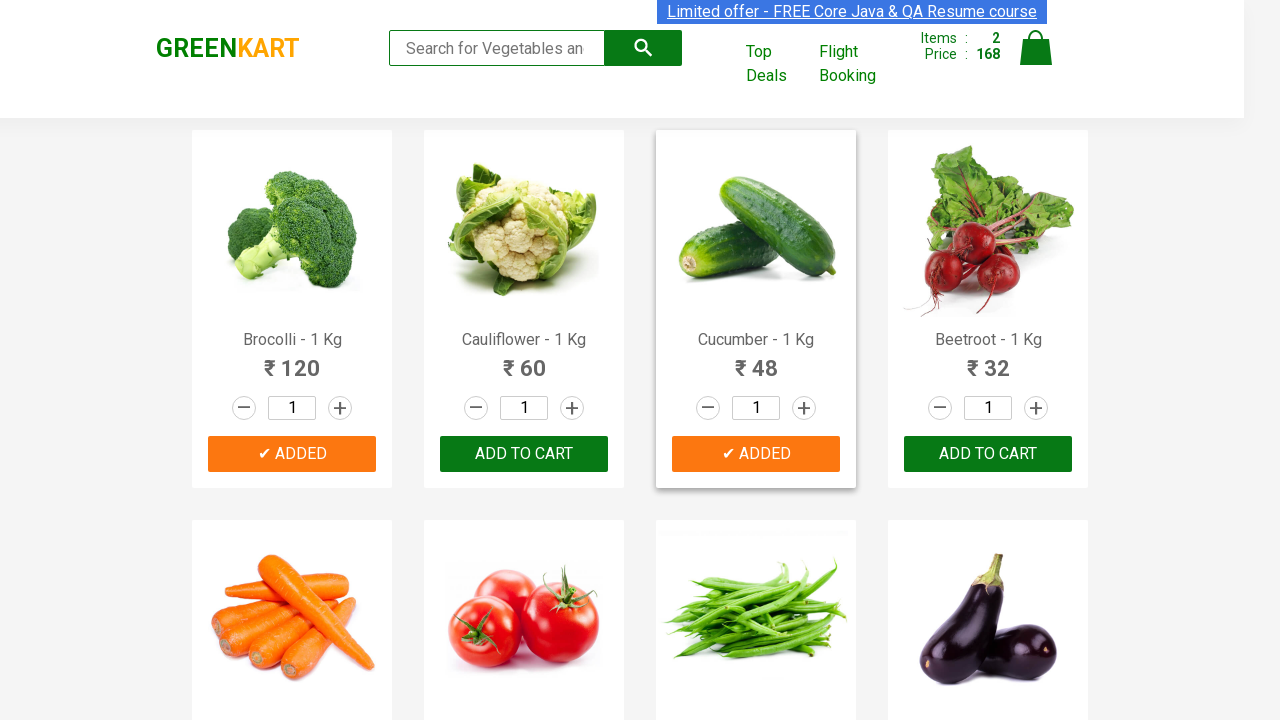

Clicked 'Add to cart' button for Beetroot at (988, 454) on xpath=//div[@class='product-action']/button >> nth=3
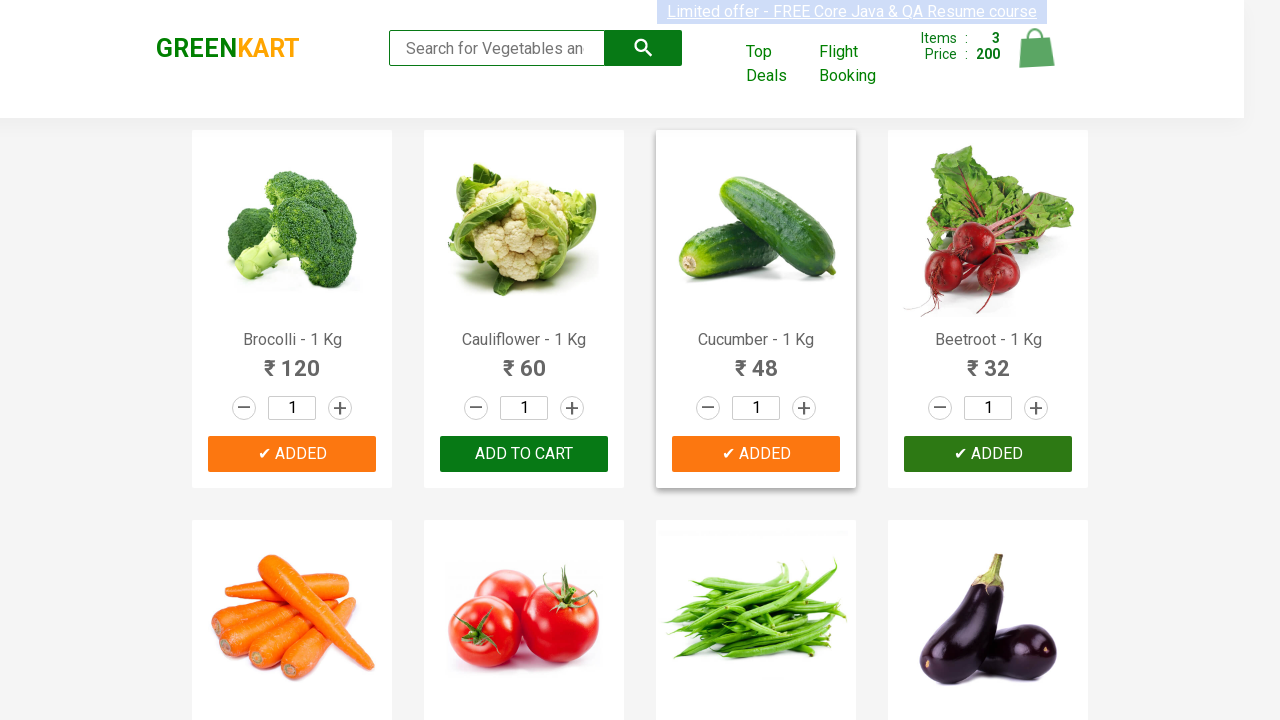

Successfully added all 3 required items (Cucumber, Brocolli, Beetroot) to cart
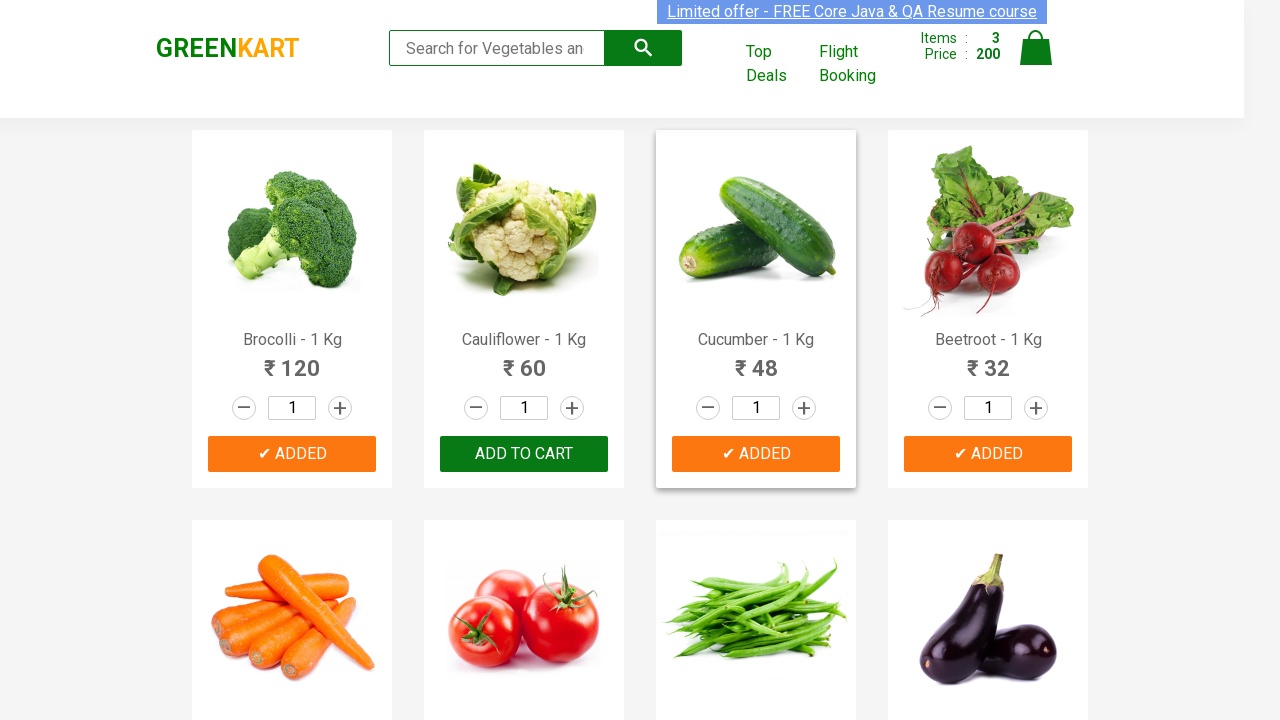

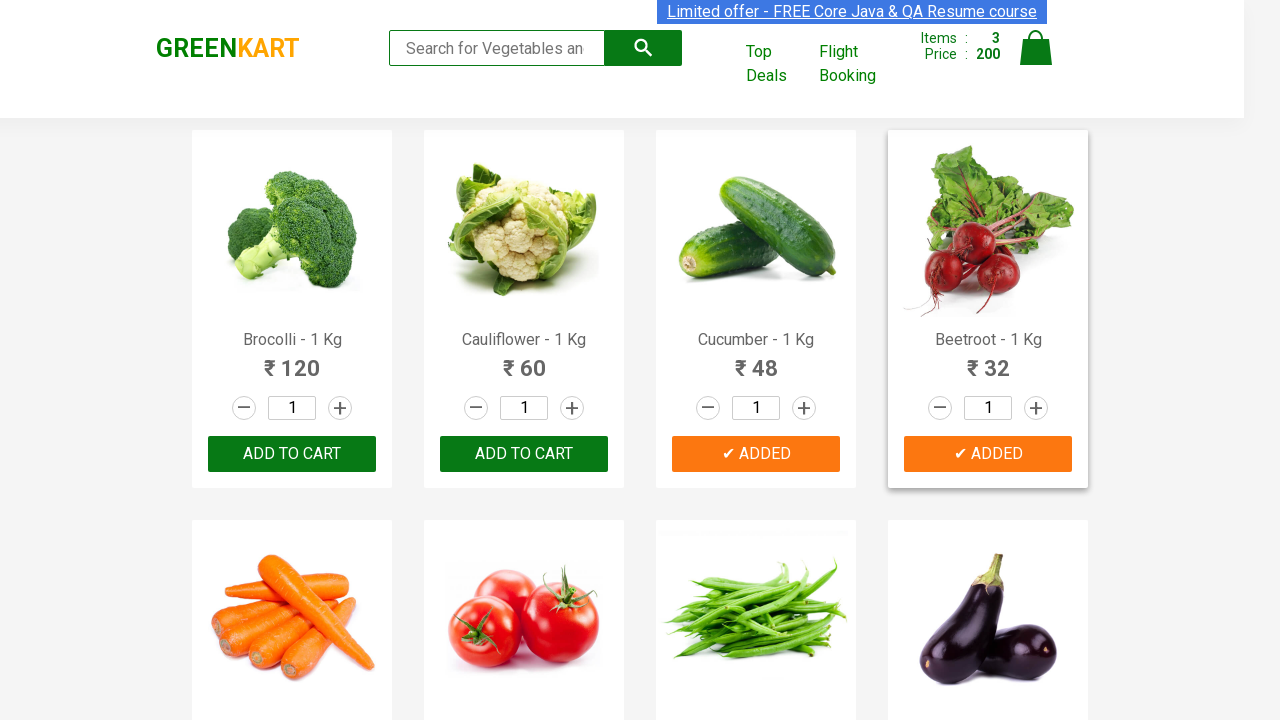